Tests window handling functionality by clicking a link that opens a new window and verifying the new window content

Starting URL: https://the-internet.herokuapp.com/windows

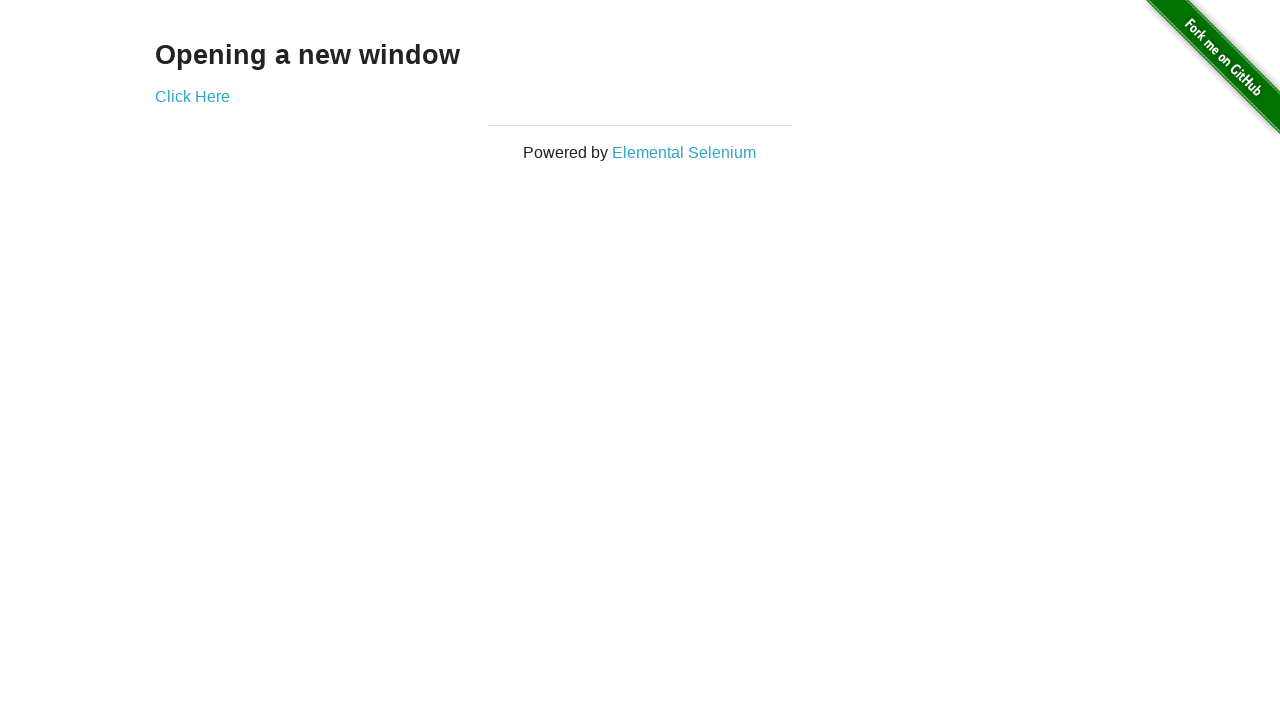

Clicked 'Click Here' link to open new window at (192, 96) on a:has-text('Click Here')
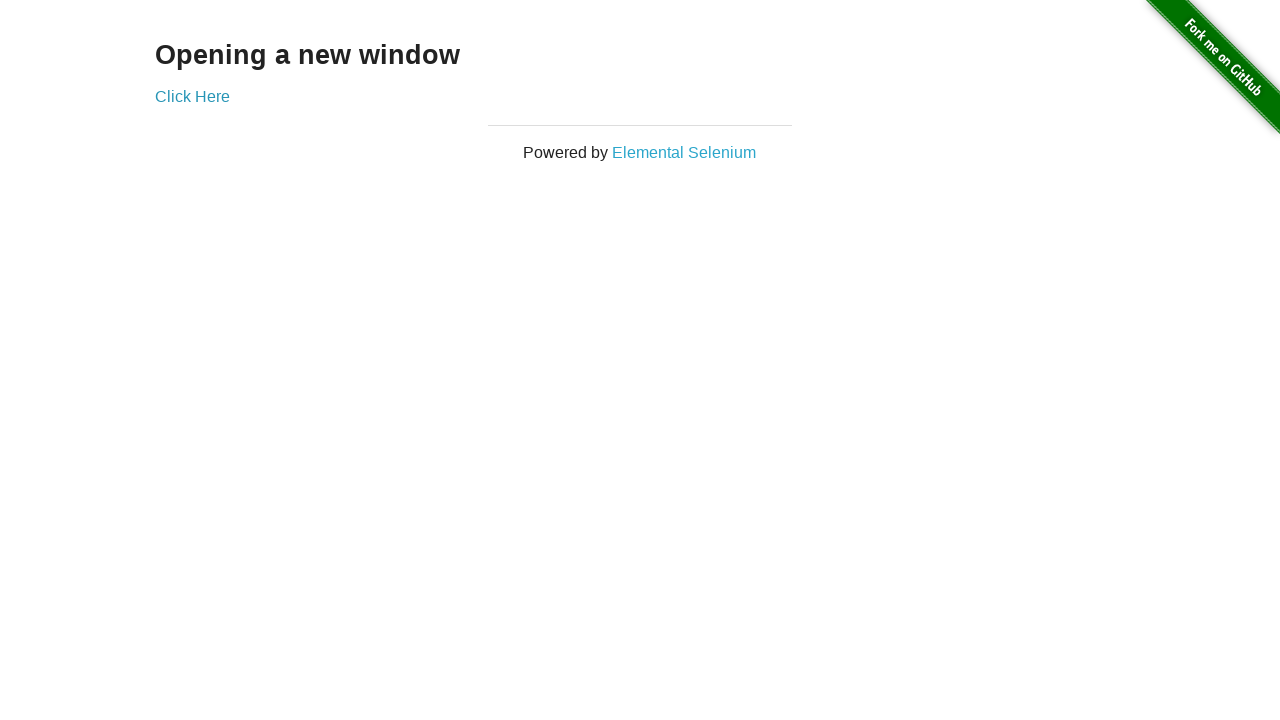

New window opened and captured
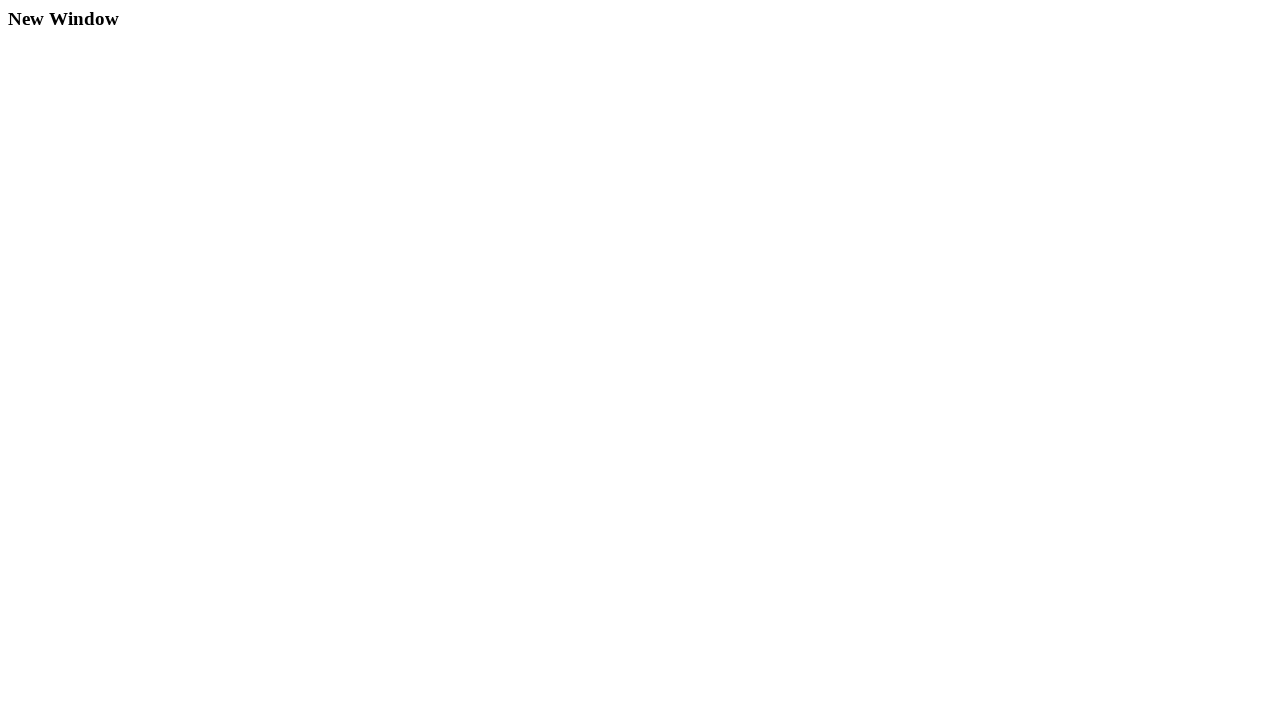

New window page loaded completely
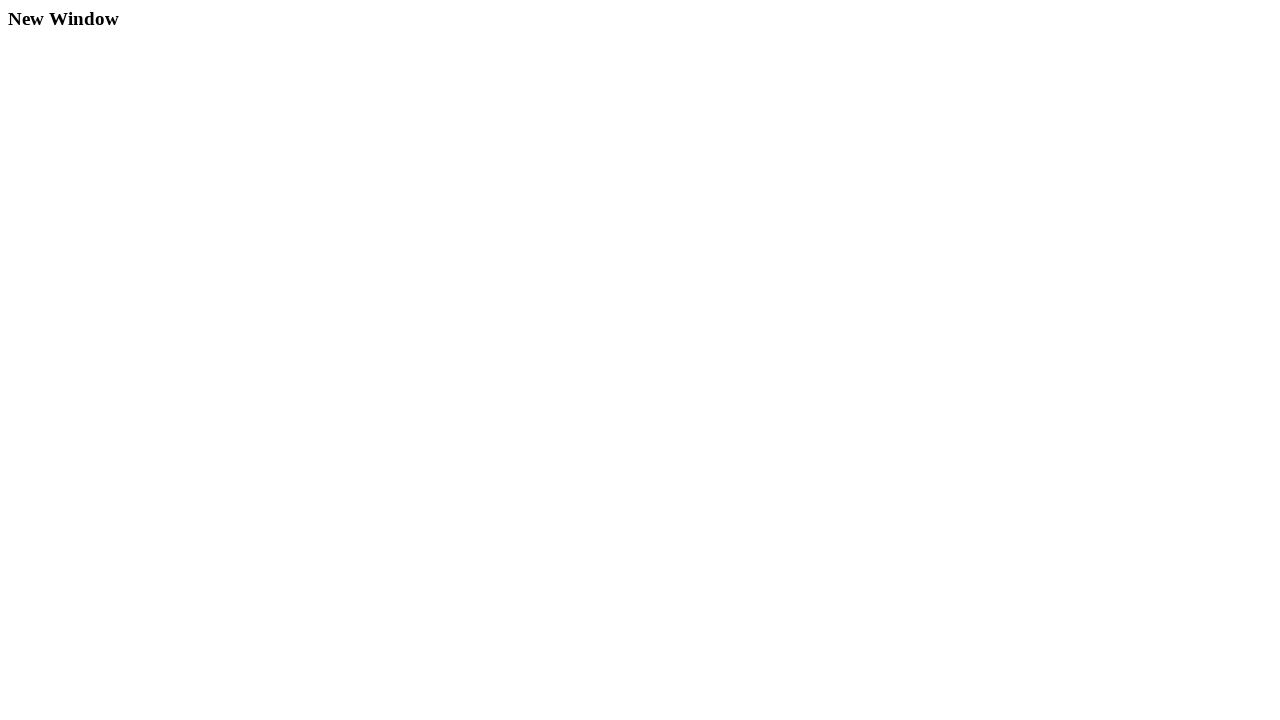

Verified 'New Window' text is present in new window content
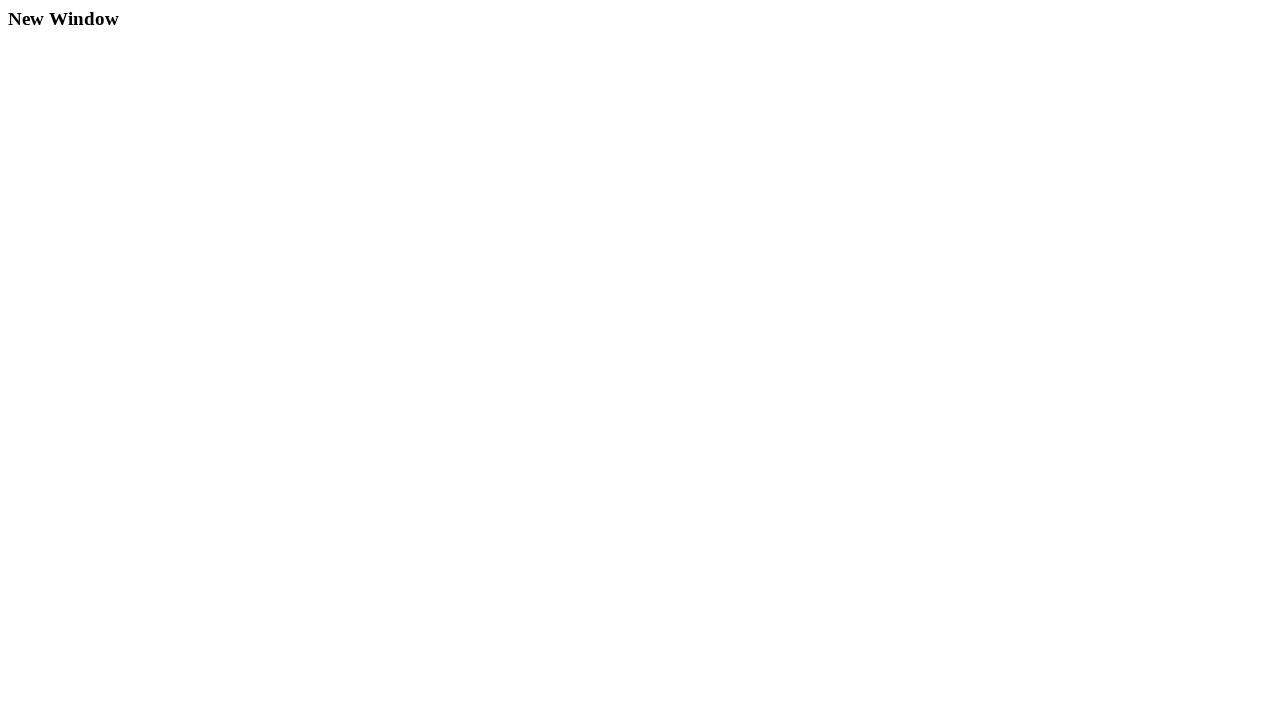

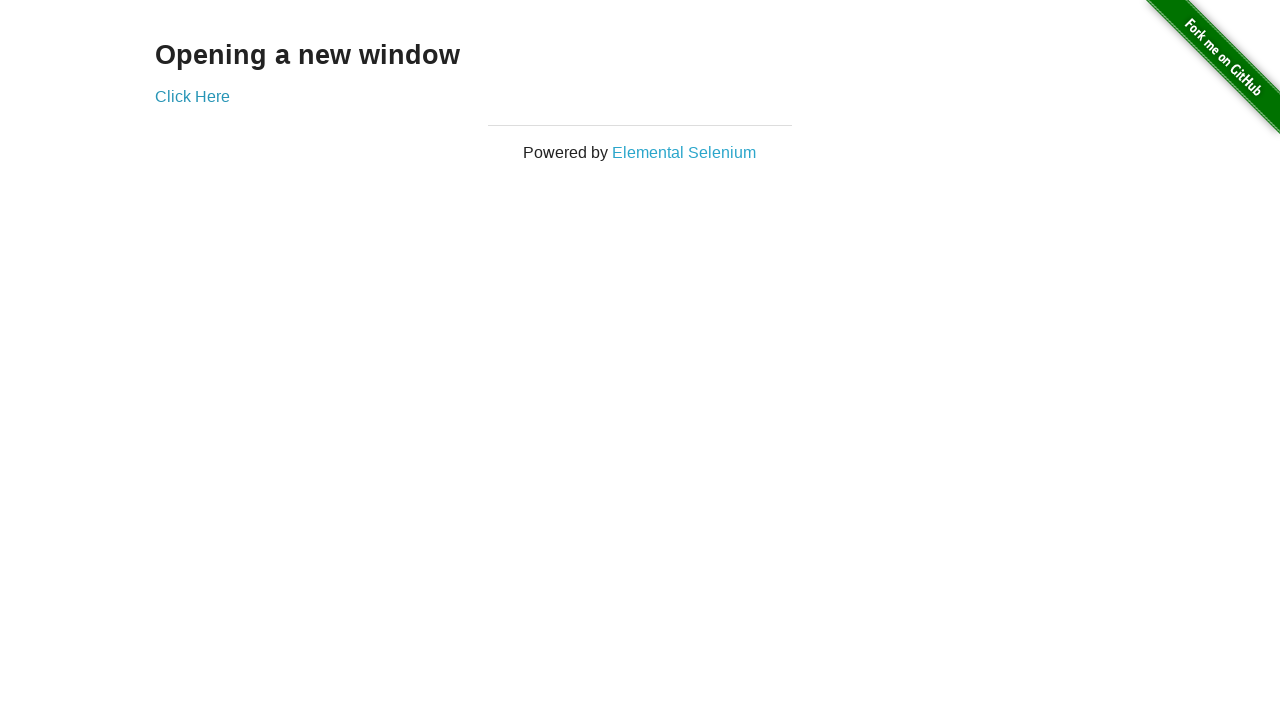